Tests drag and drop functionality on jQuery UI demo page by dragging an element to a droppable area and verifying the drop was successful

Starting URL: https://jqueryui.com/droppable

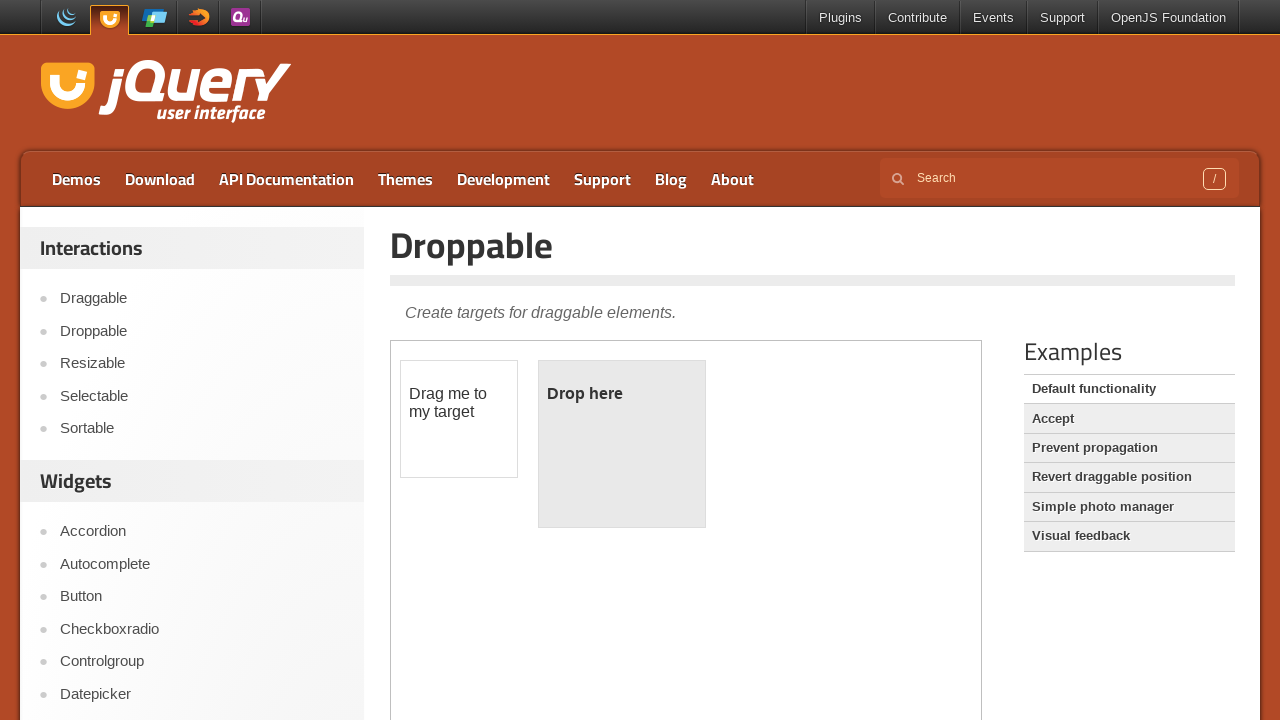

Located and switched to the iframe containing the drag and drop demo
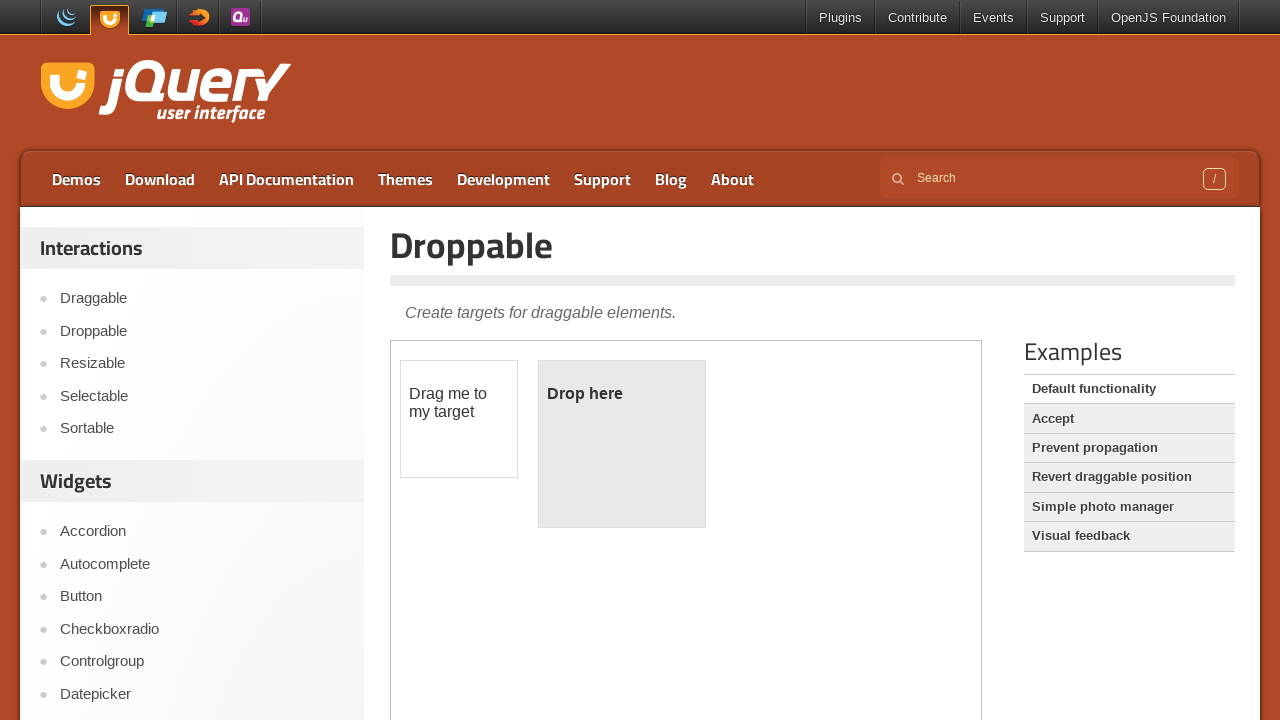

Located the draggable element
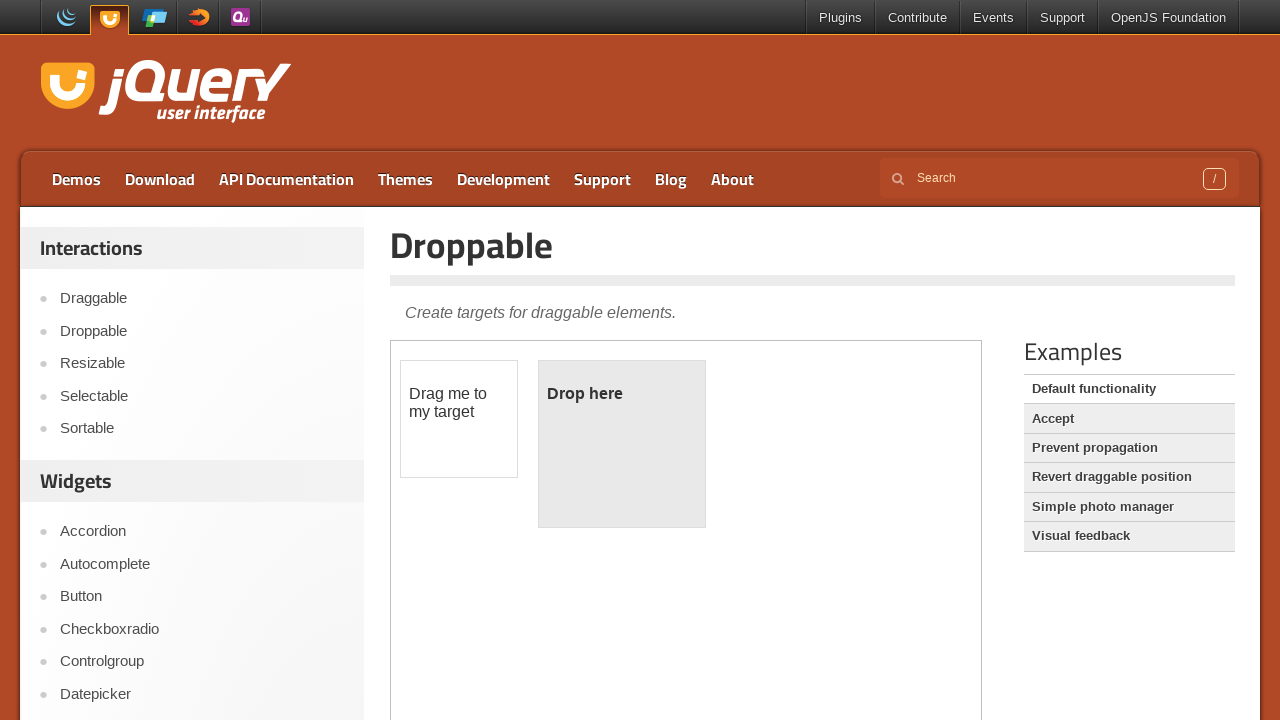

Located the droppable target element
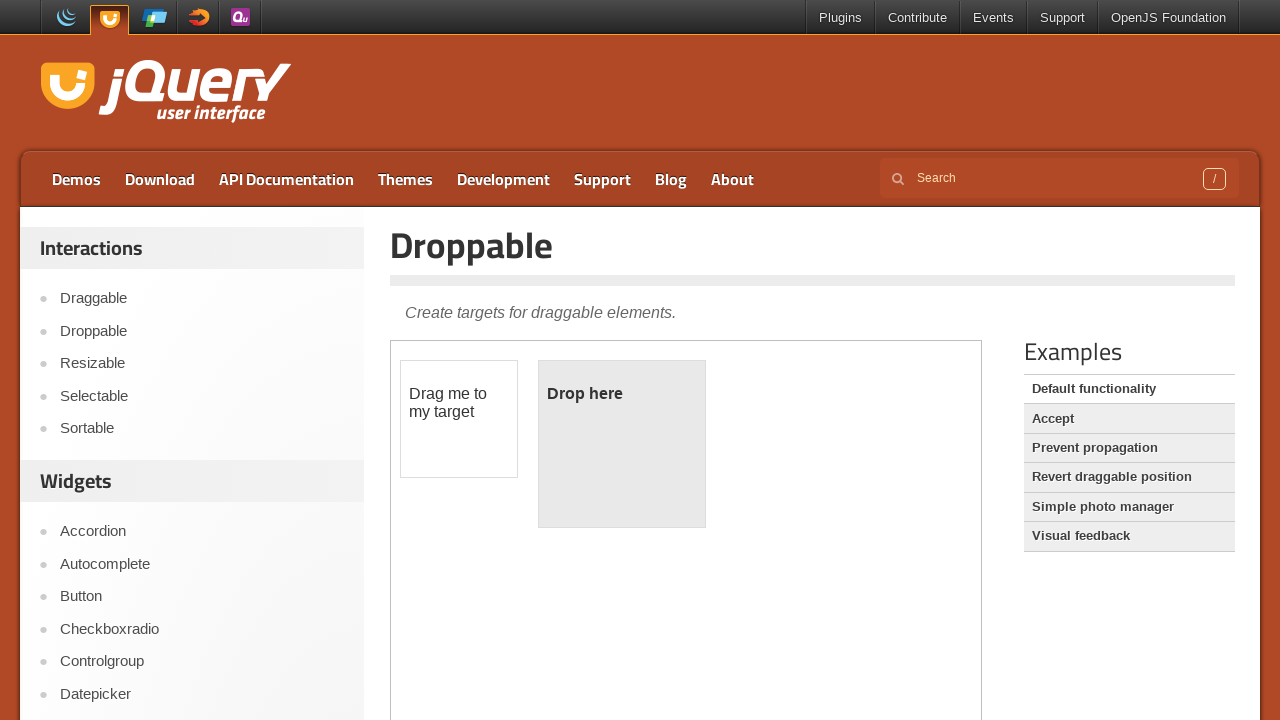

Dragged the element to the droppable area at (622, 444)
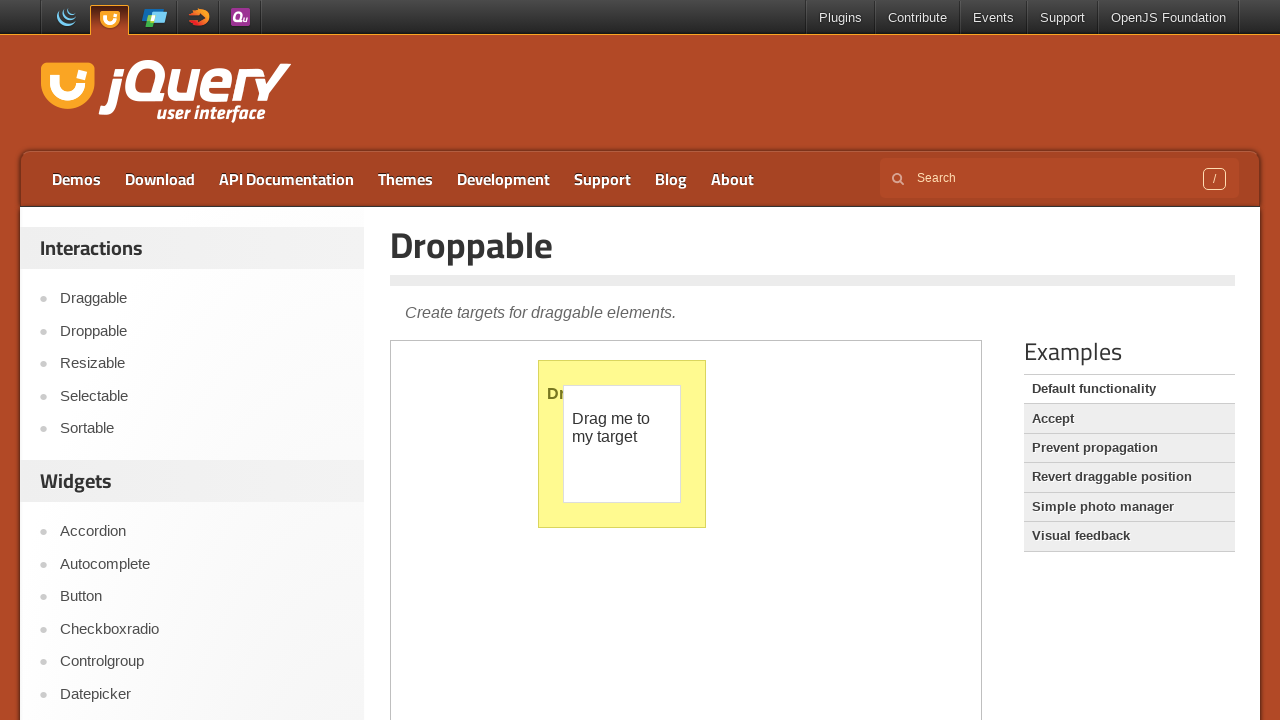

Verified drop was successful - droppable element text changed to 'Dropped!'
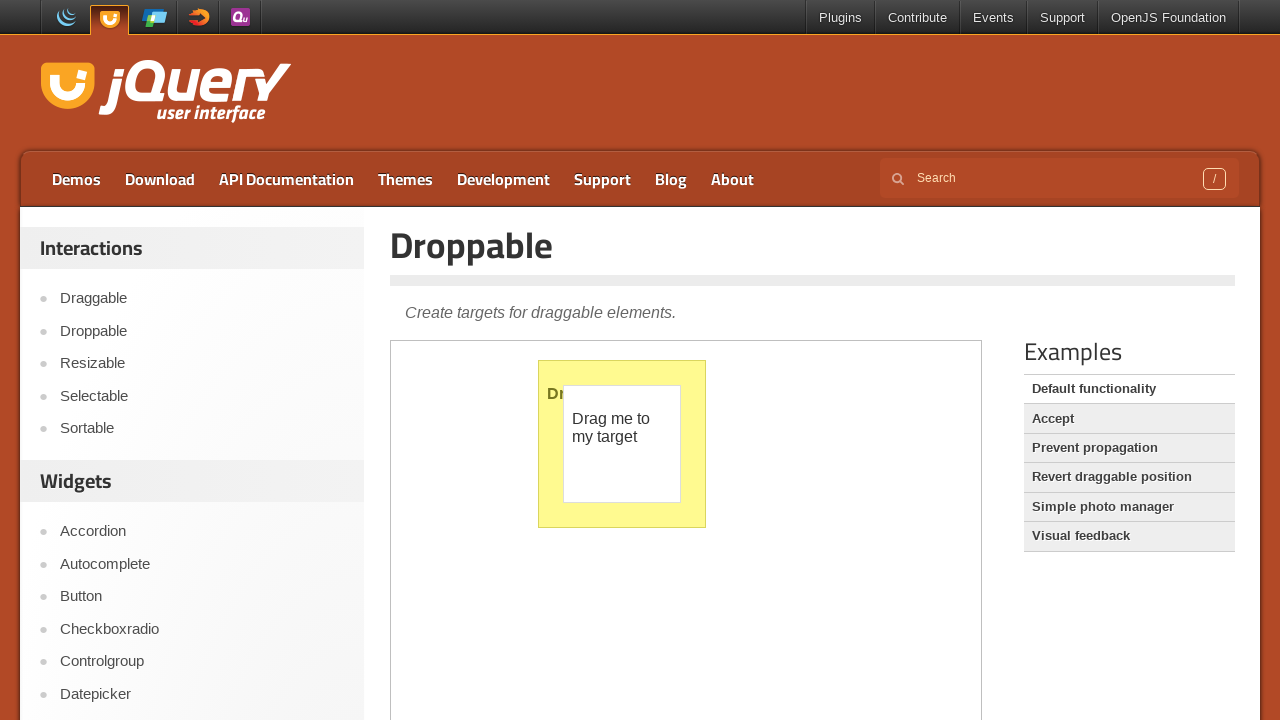

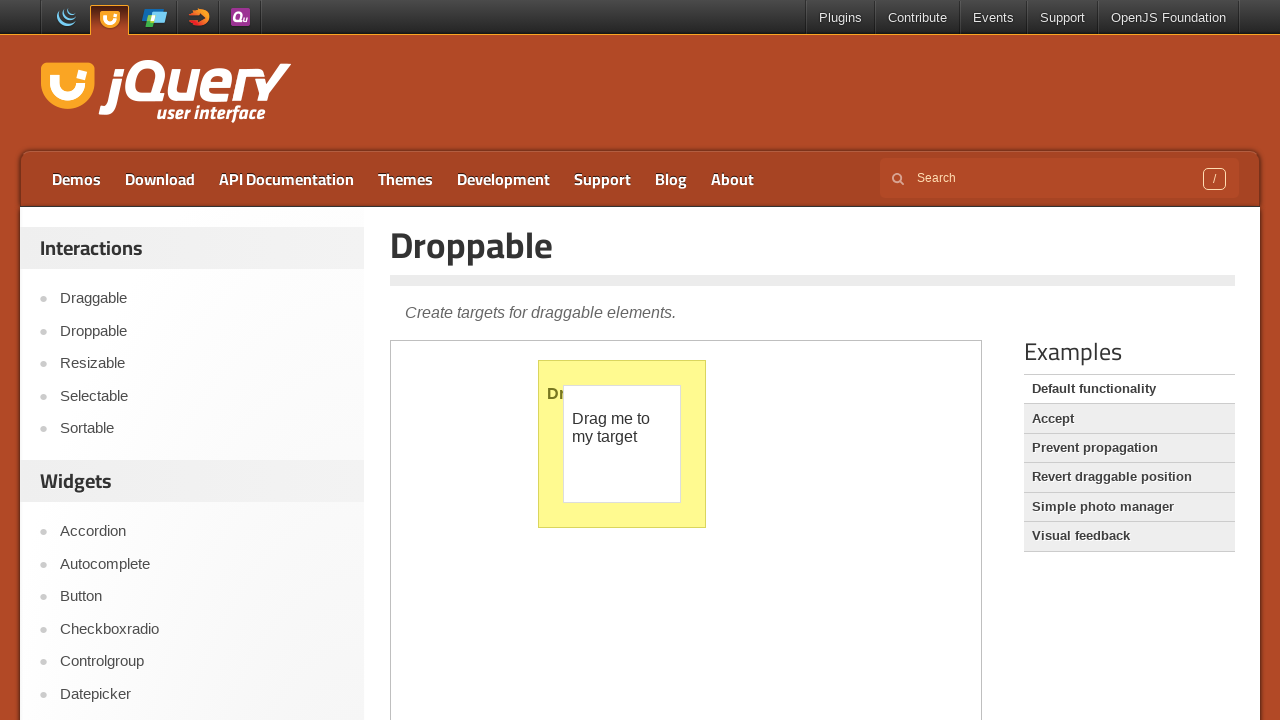